Tests password input field by entering text and verifying the value is correctly set

Starting URL: https://bonigarcia.dev/selenium-webdriver-java/web-form.html

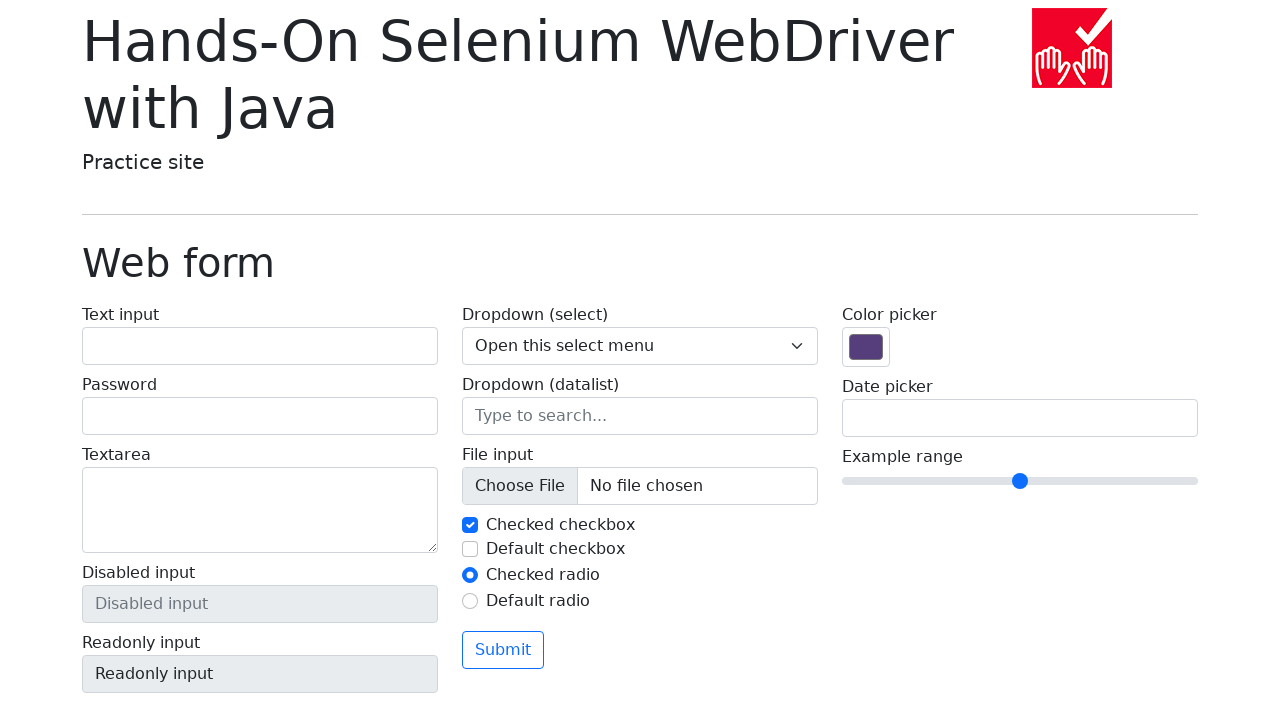

Filled password input field with 'secretpass123' on input[name='my-password']
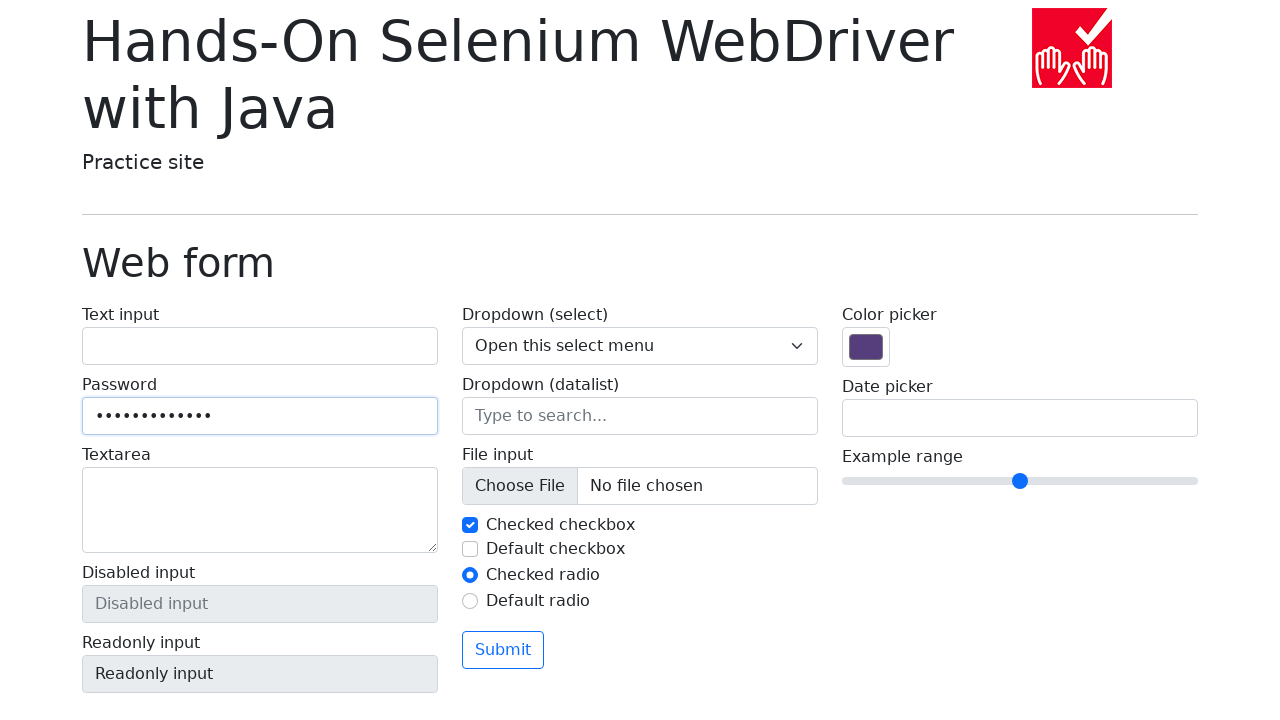

Verified password field value is correctly set to 'secretpass123'
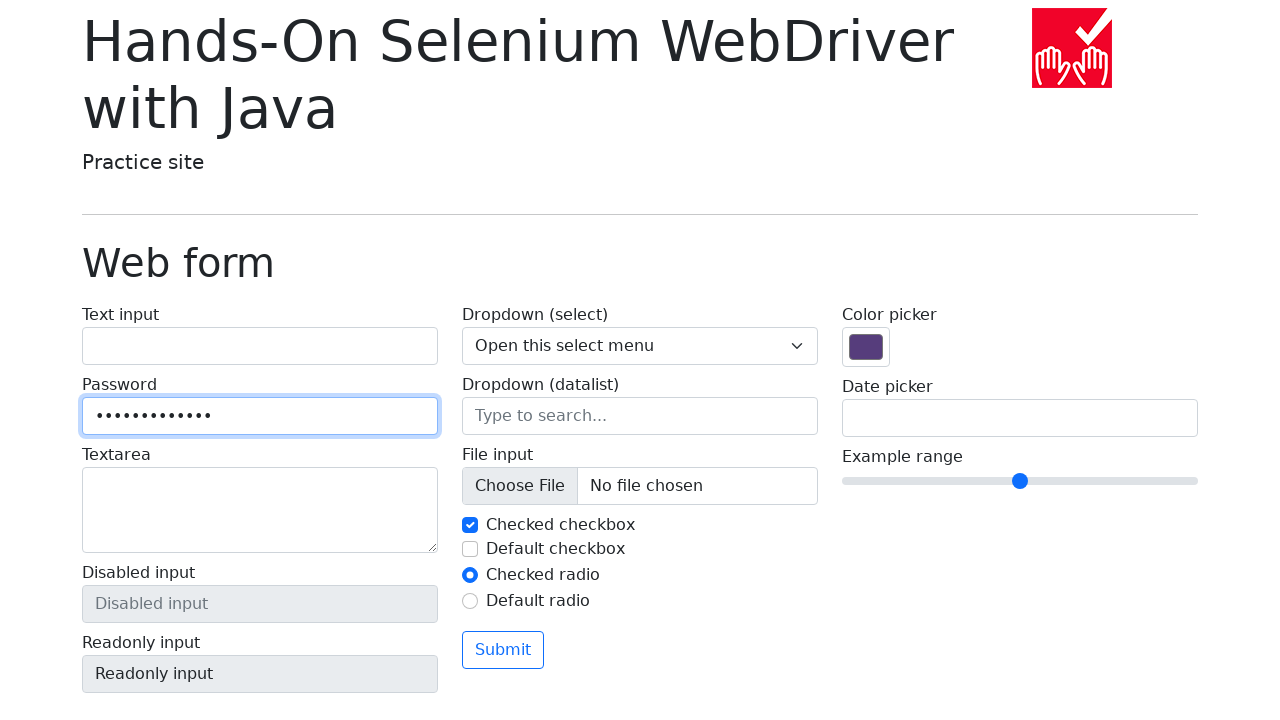

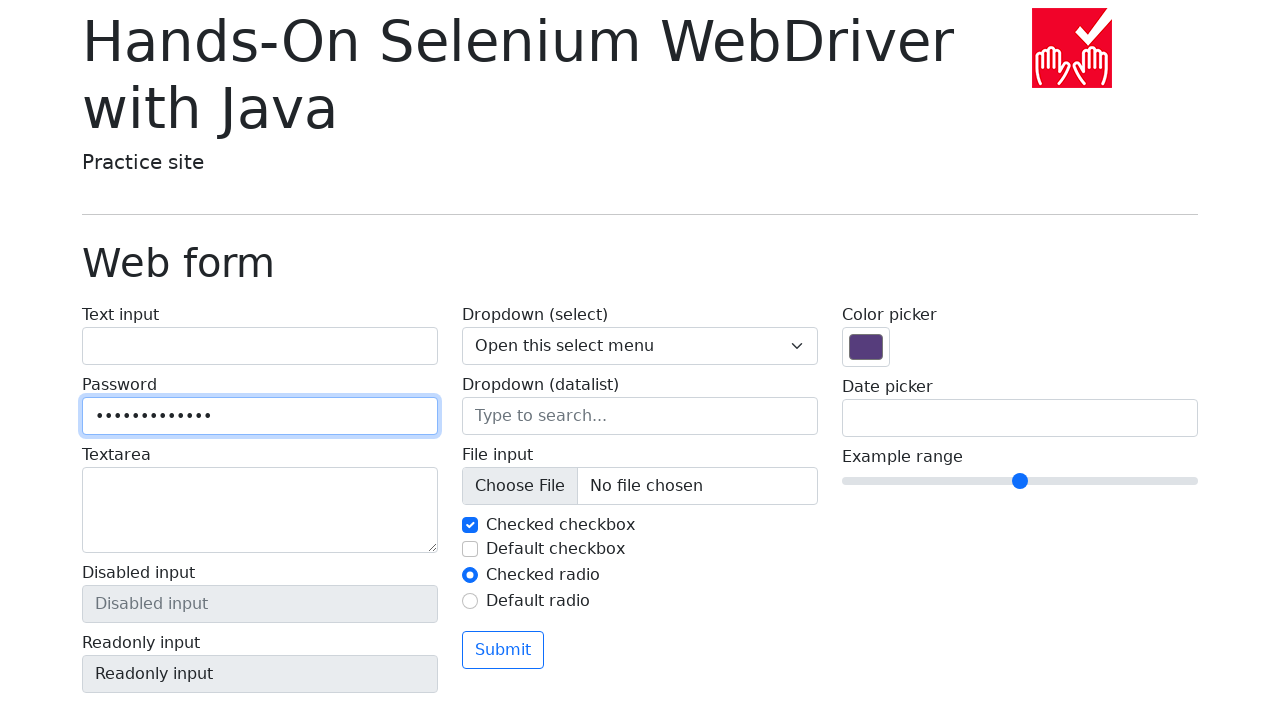